Tests United Airlines flight search by entering origin and destination airports and clicking find flight button

Starting URL: https://www.united.com/en/us

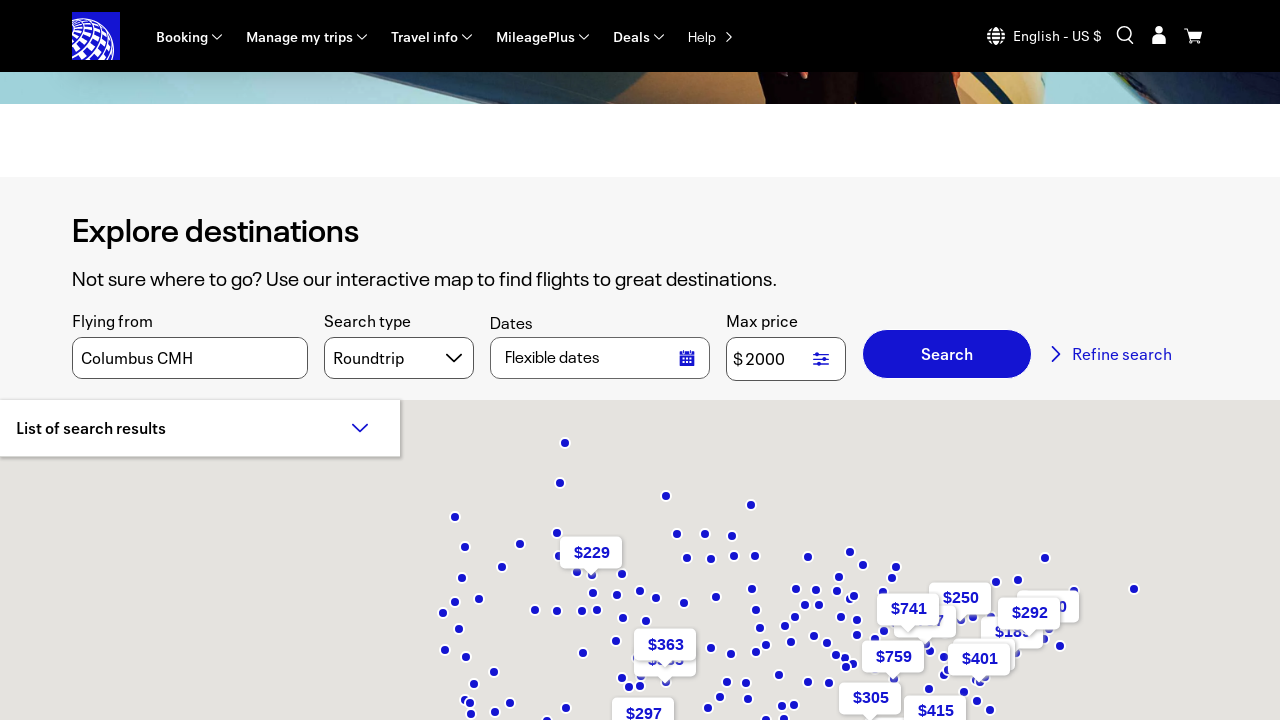

Filled origin airport field with 'New York (NYC)' on //*[@id='bookFlightOriginInput']
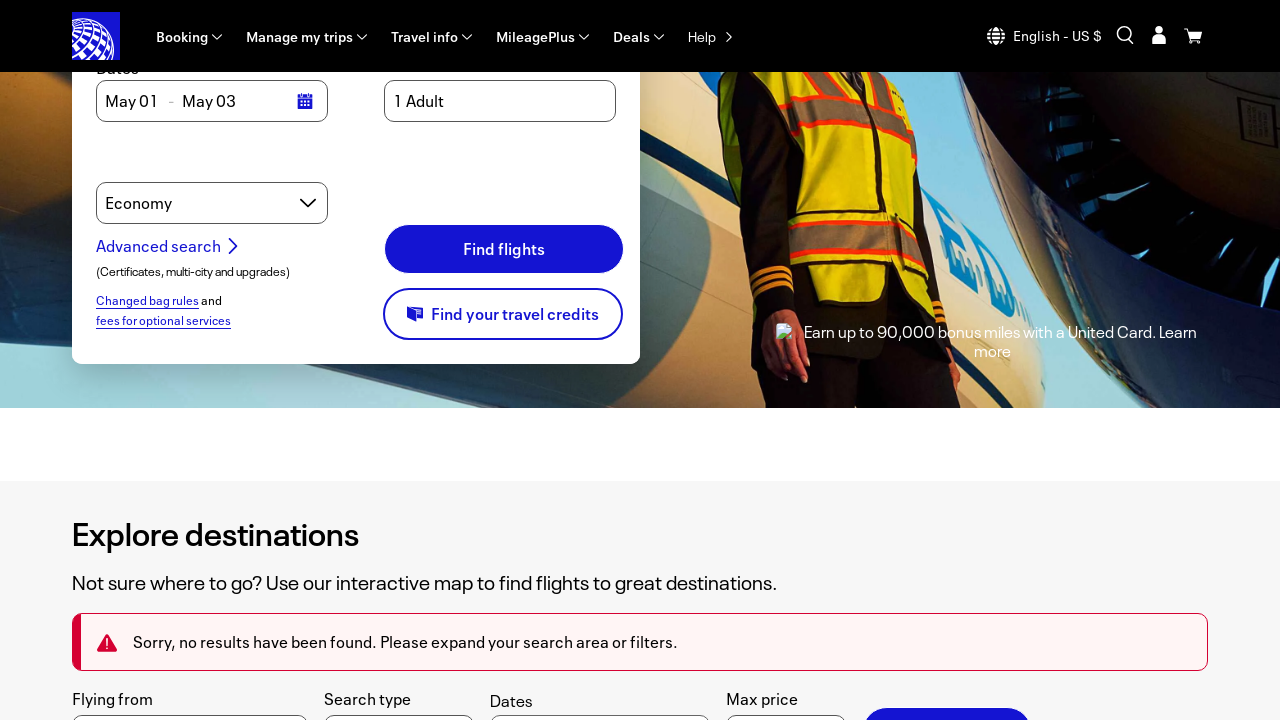

Filled destination airport field with 'Los Angeles (LAX)' on //*[@id='bookFlightDestinationInput']
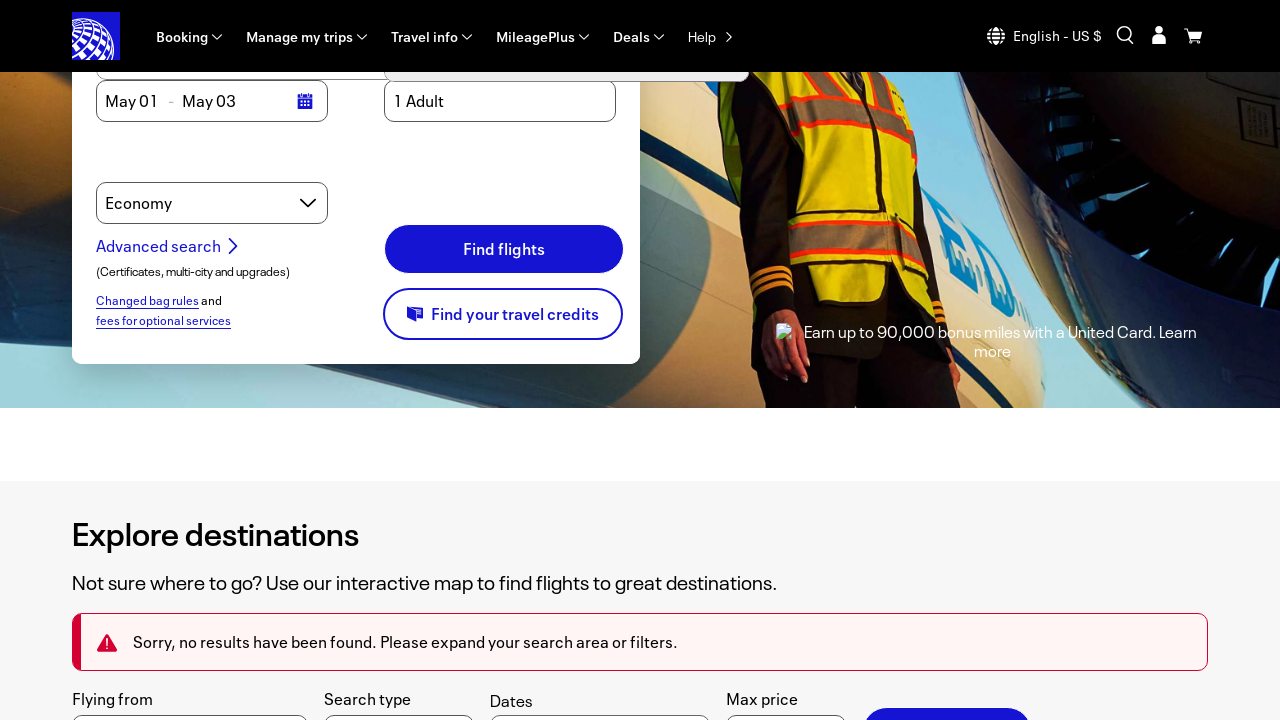

Clicked find flight button to search for flights at (504, 249) on xpath=//*[@id='bookFlightForm']/div[5]/div/div[1]/div/div/div[2]/button[1]/span
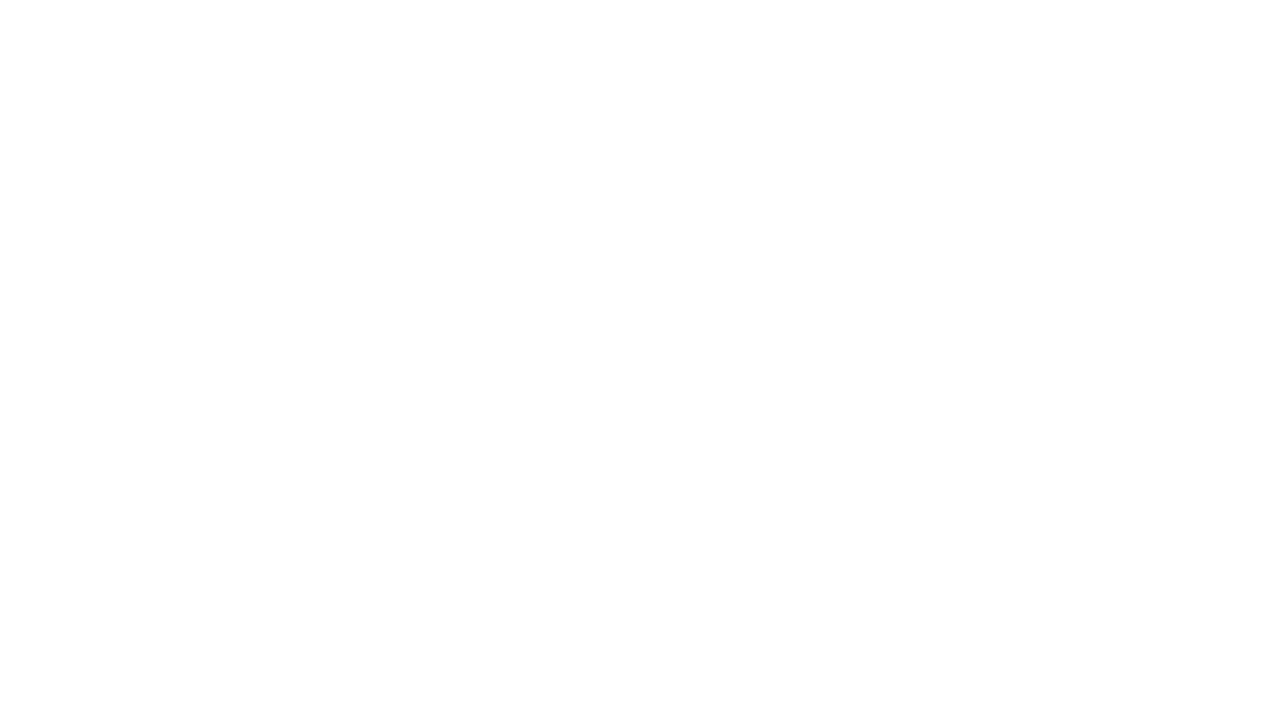

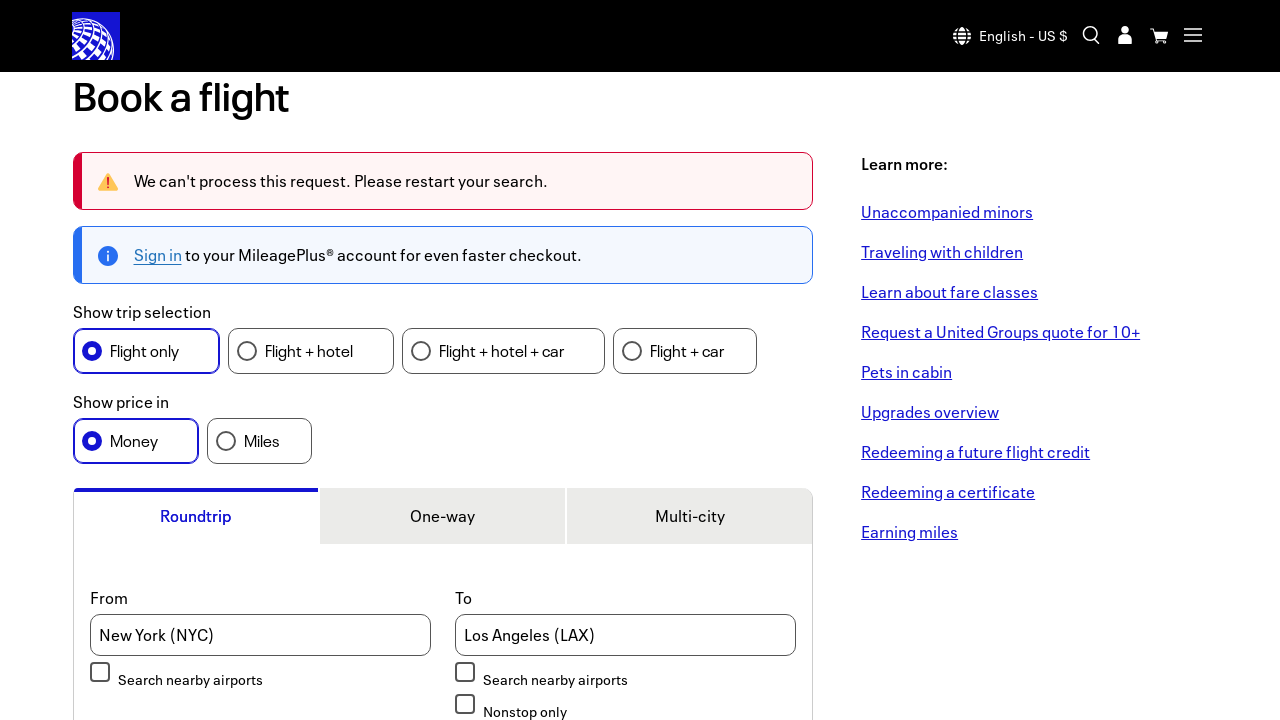